Tests that when locked_out_user credentials are entered, the error message "Epic sadface: Sorry, this user has been locked out." is displayed

Starting URL: https://www.saucedemo.com/

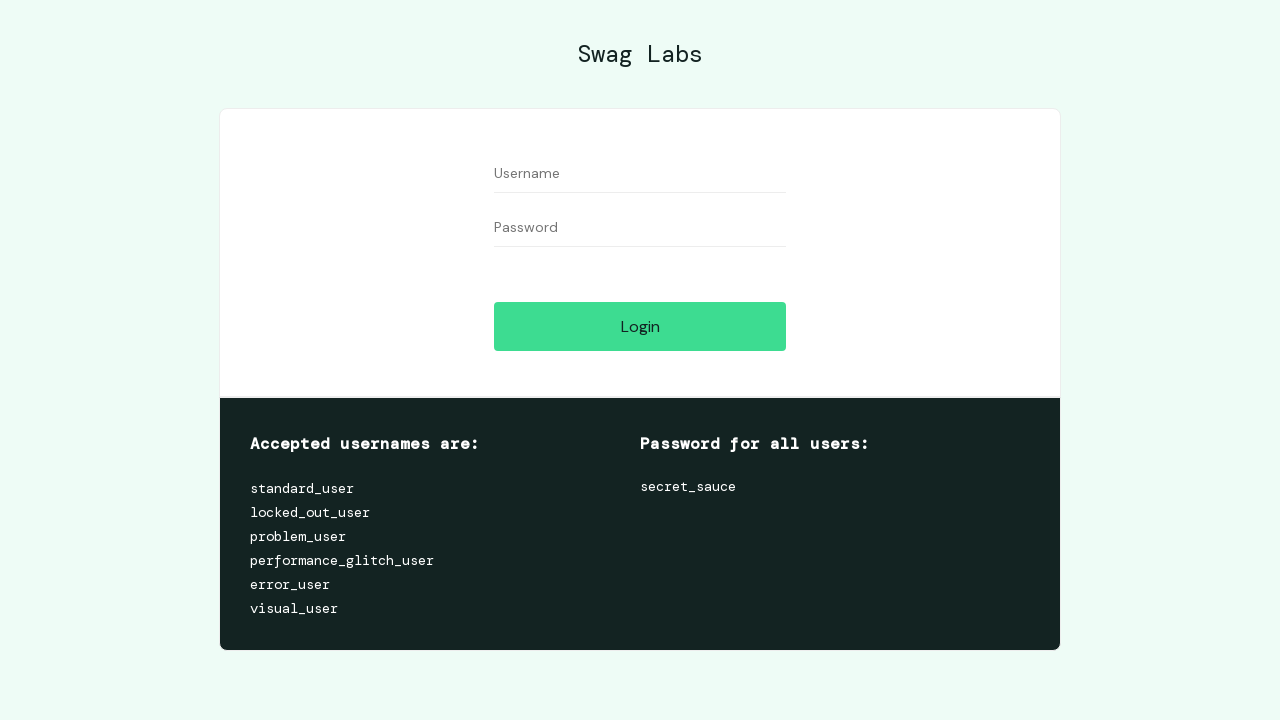

Waited for username field to be visible
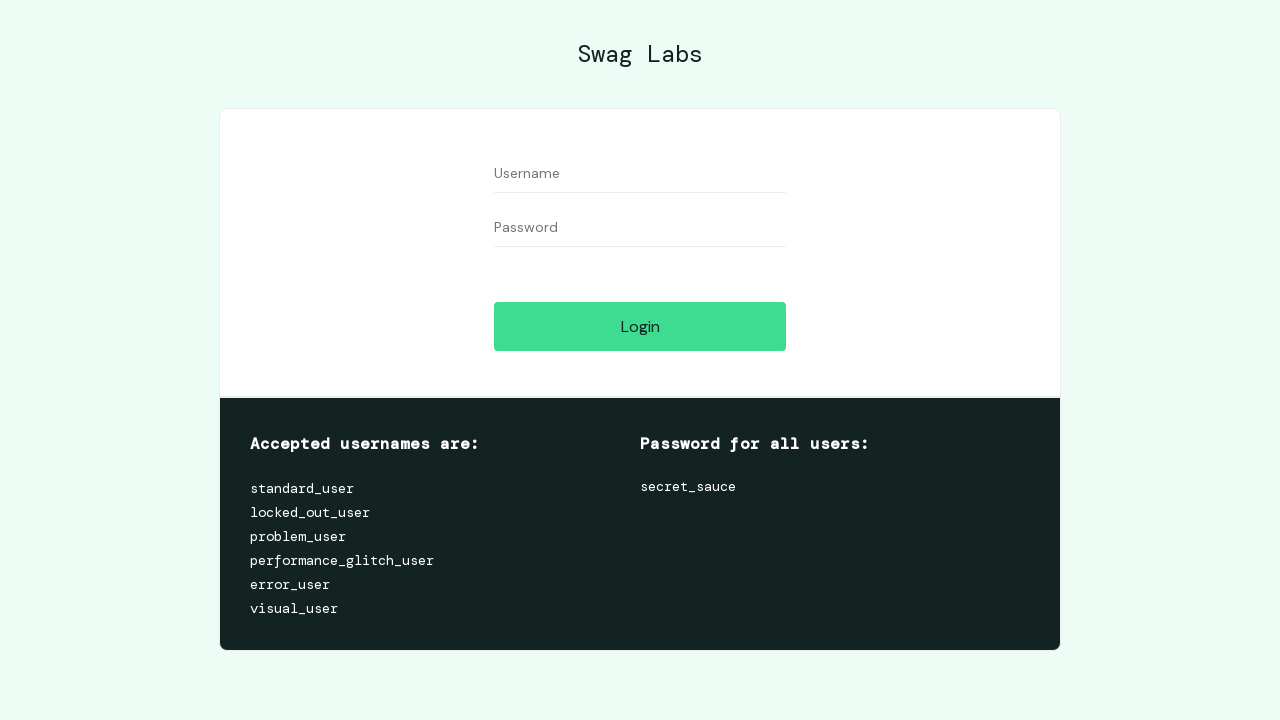

Entered locked_out_user credentials in username field on #user-name
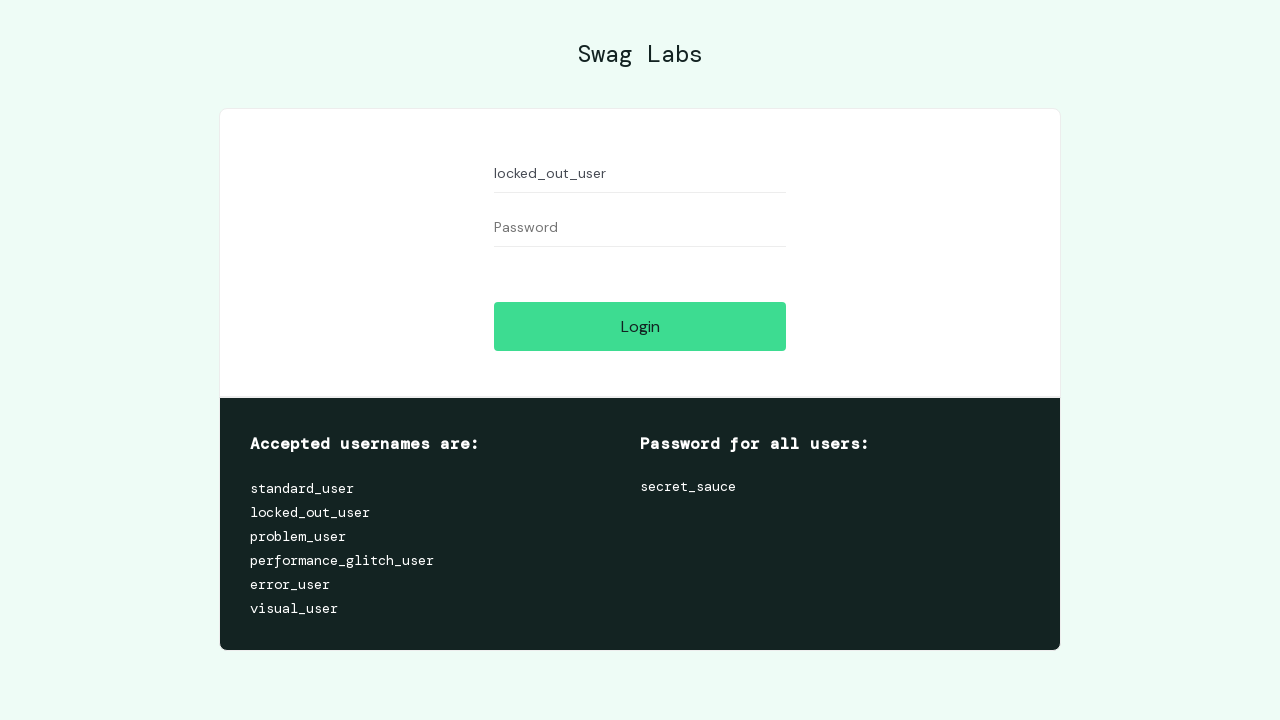

Waited for password field to be visible
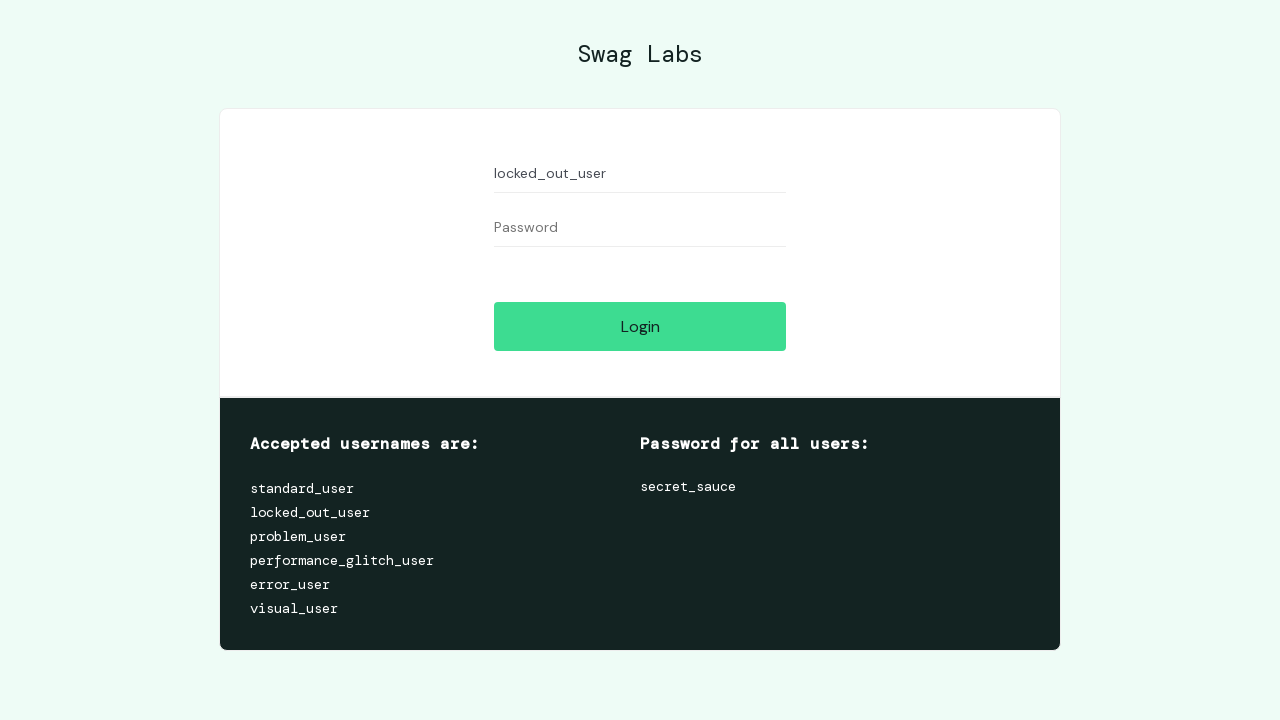

Entered password in password field on #password
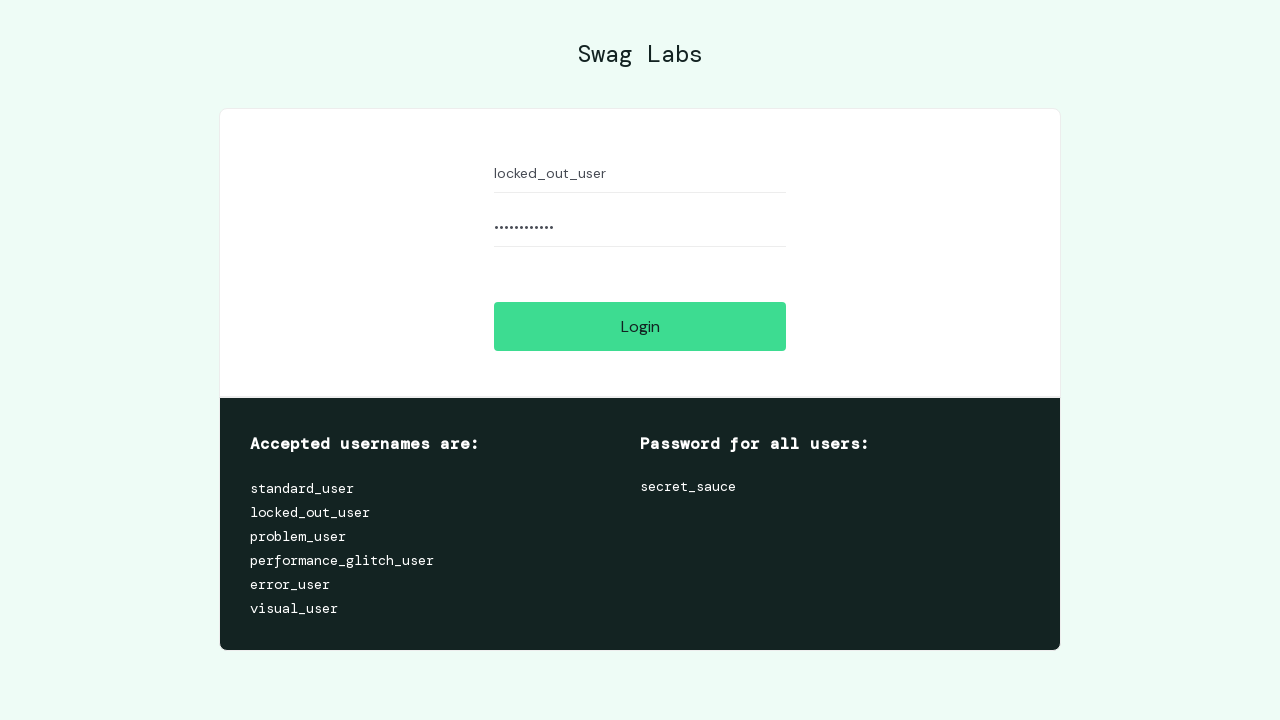

Waited for login button to be visible
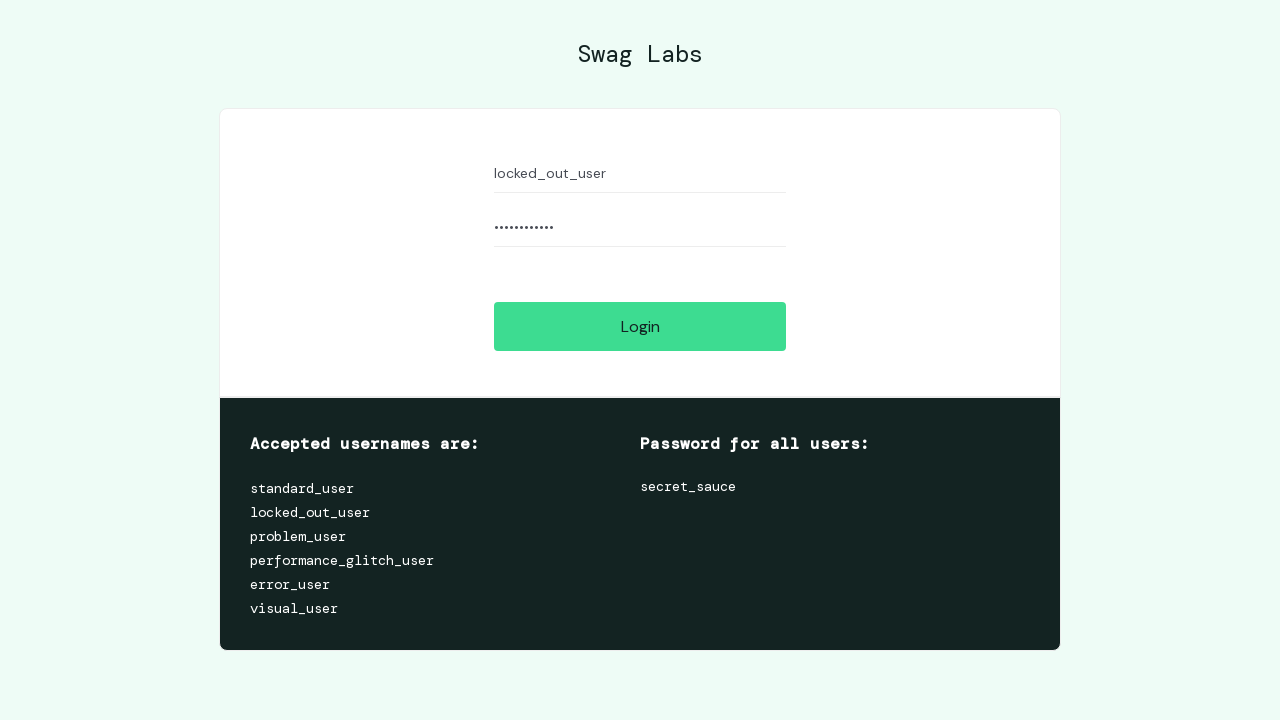

Clicked login button at (640, 326) on #login-button
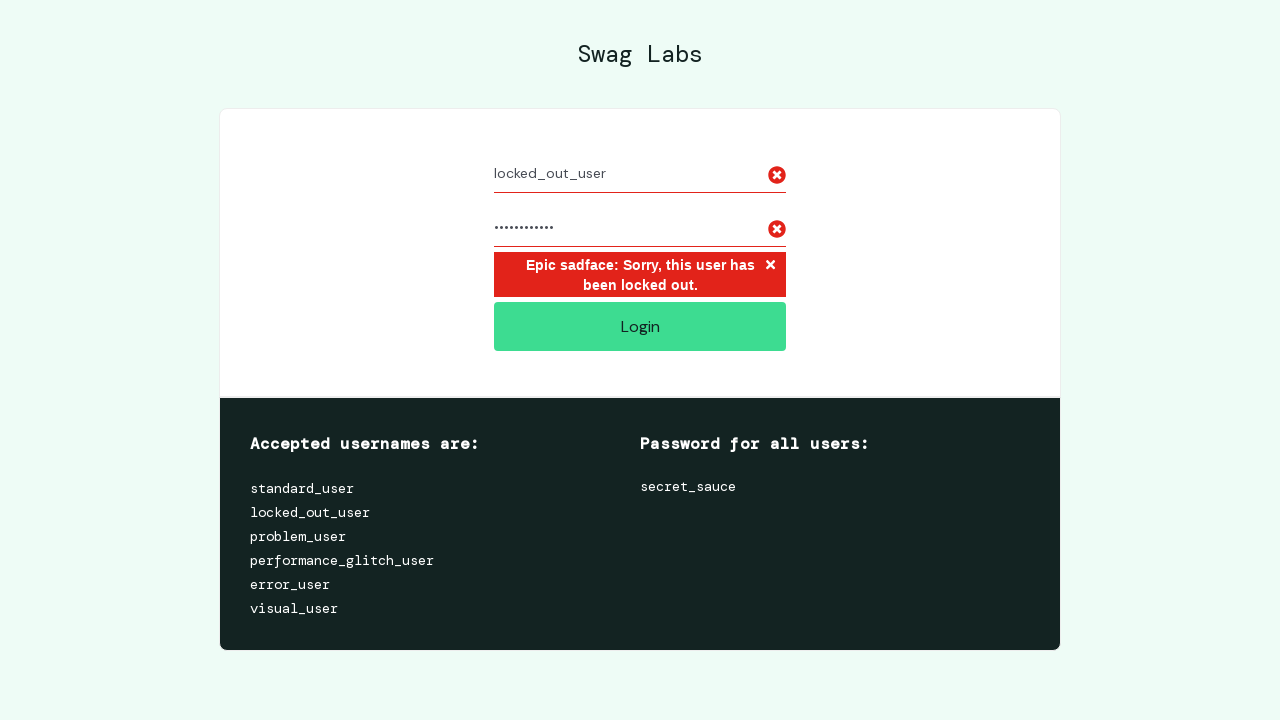

Waited for error message to appear
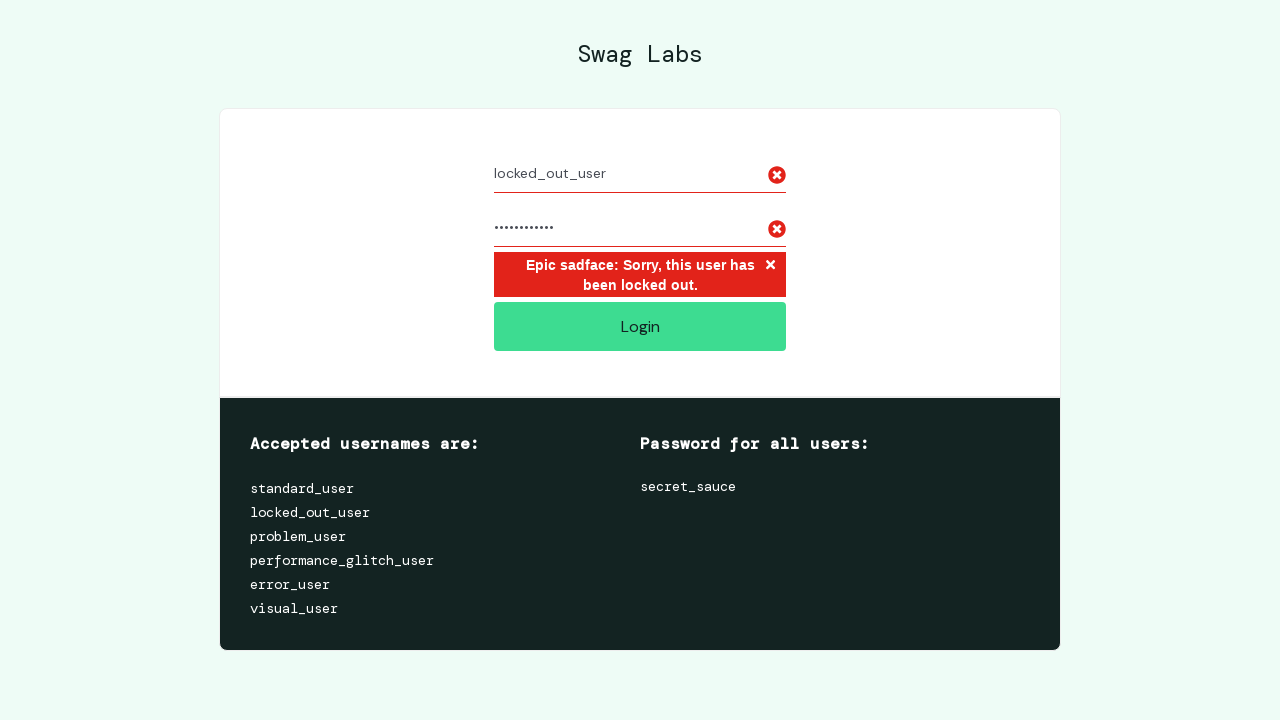

Located error message element
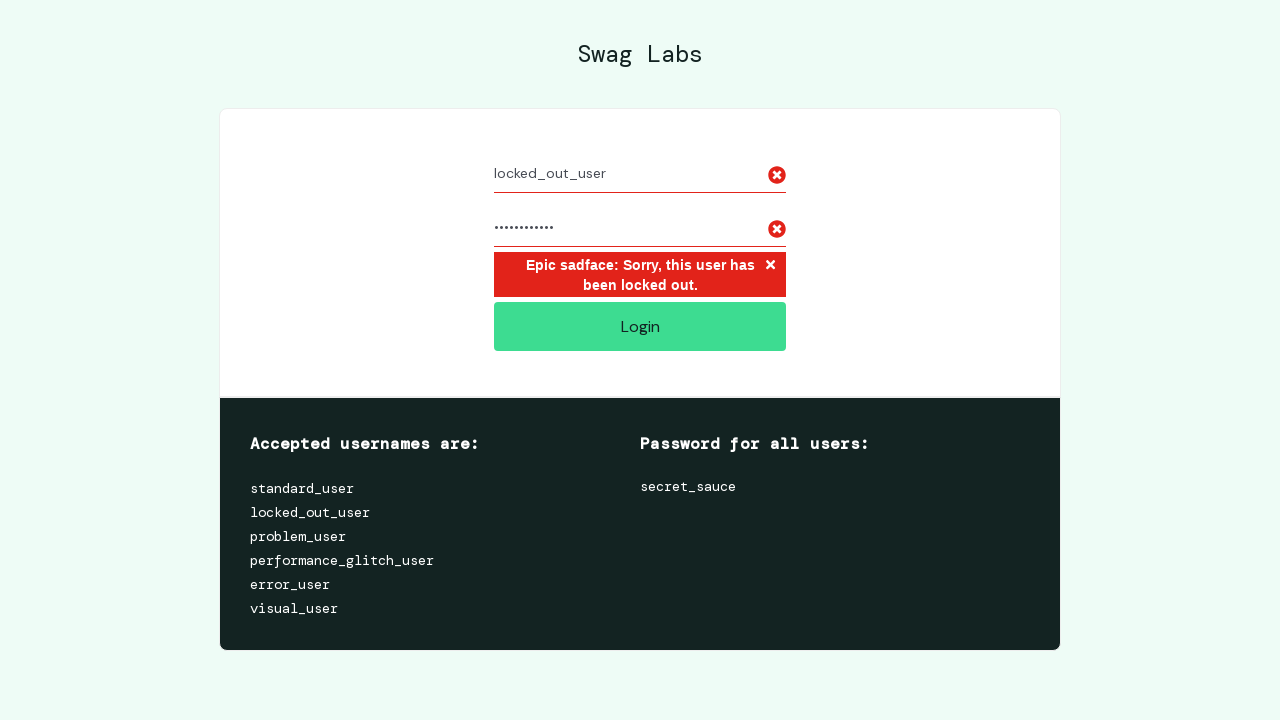

Verified error message: 'Epic sadface: Sorry, this user has been locked out.'
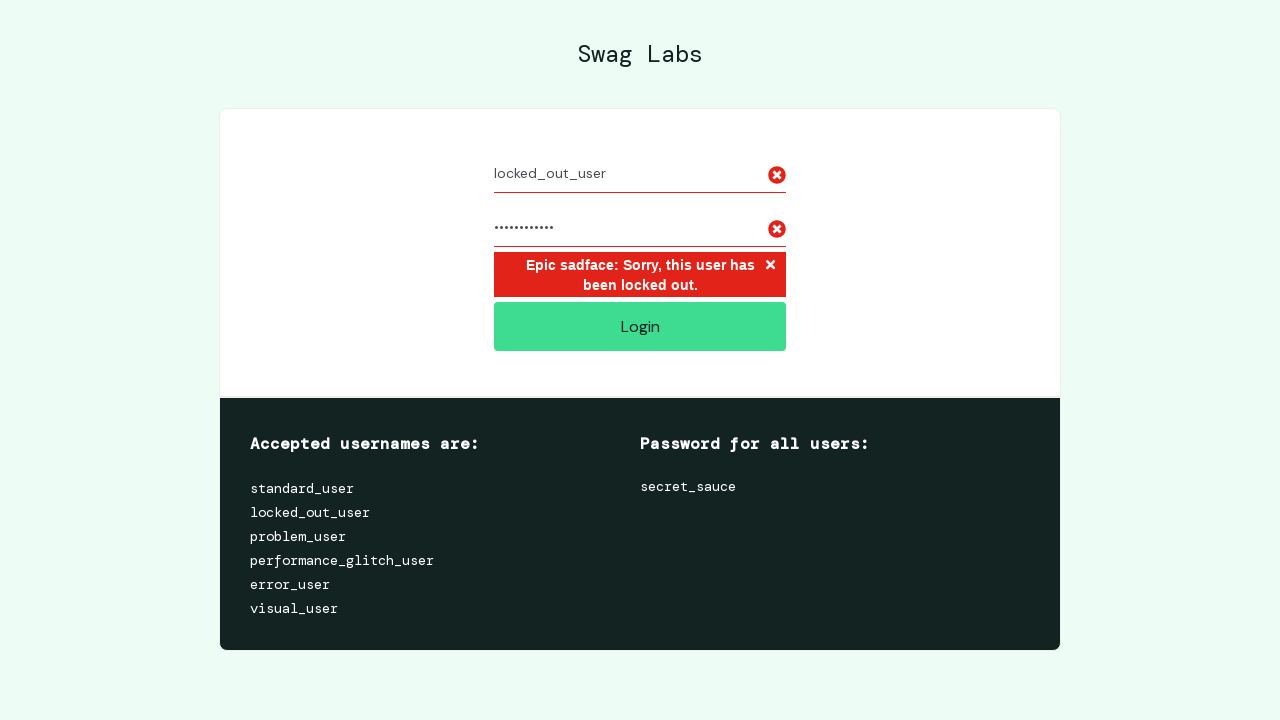

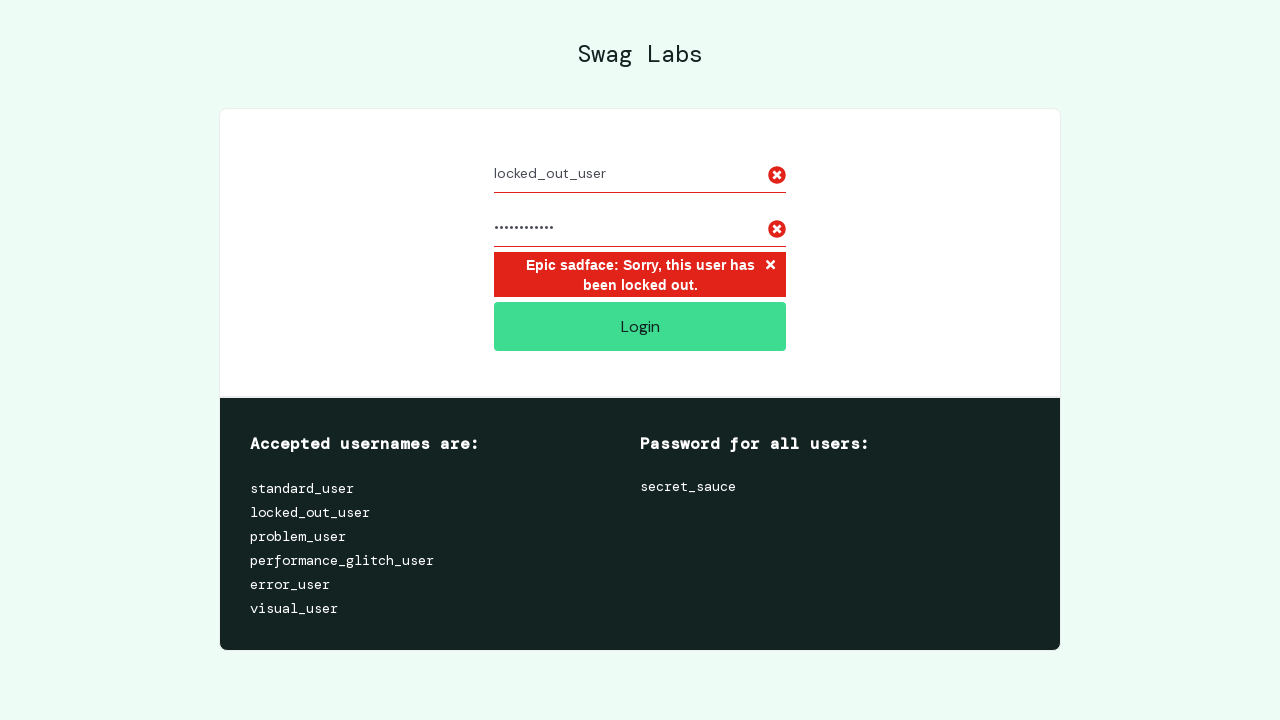